Tests browser dialog/alert handling by navigating to an alert testing page and setting up a dialog handler to dismiss alerts

Starting URL: https://letcode.in/alert

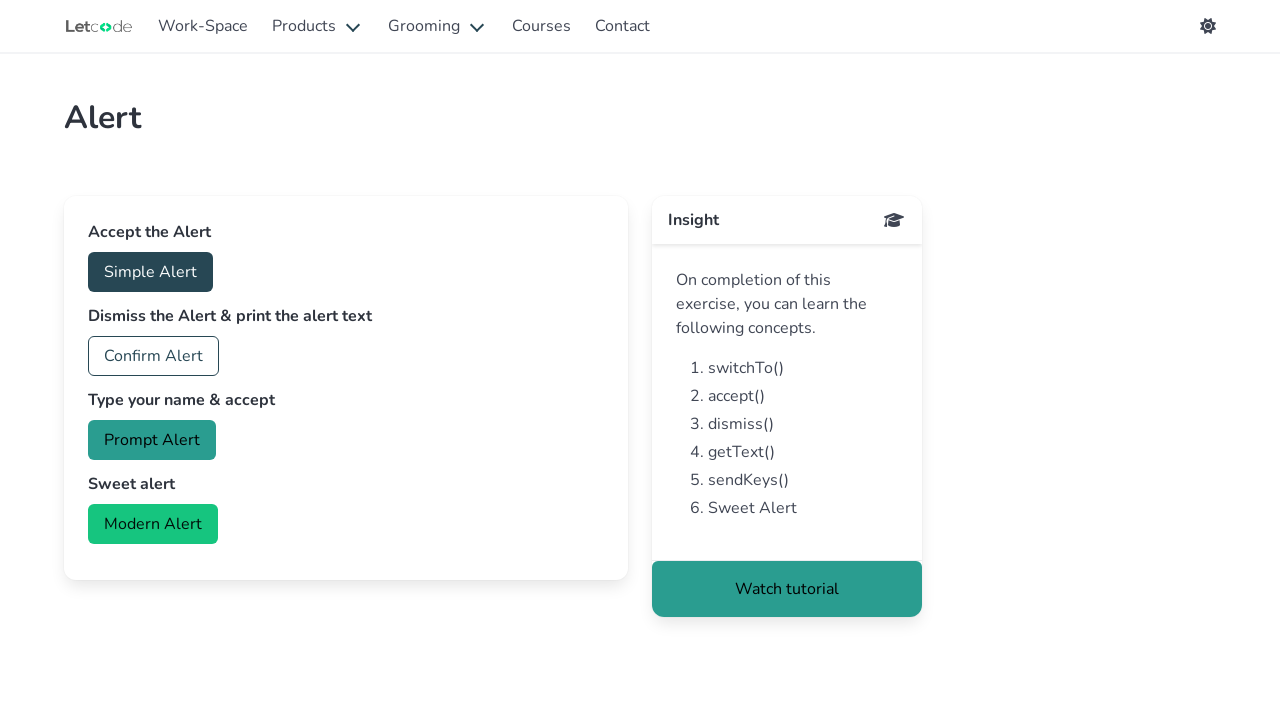

Set up dialog handler to dismiss alerts
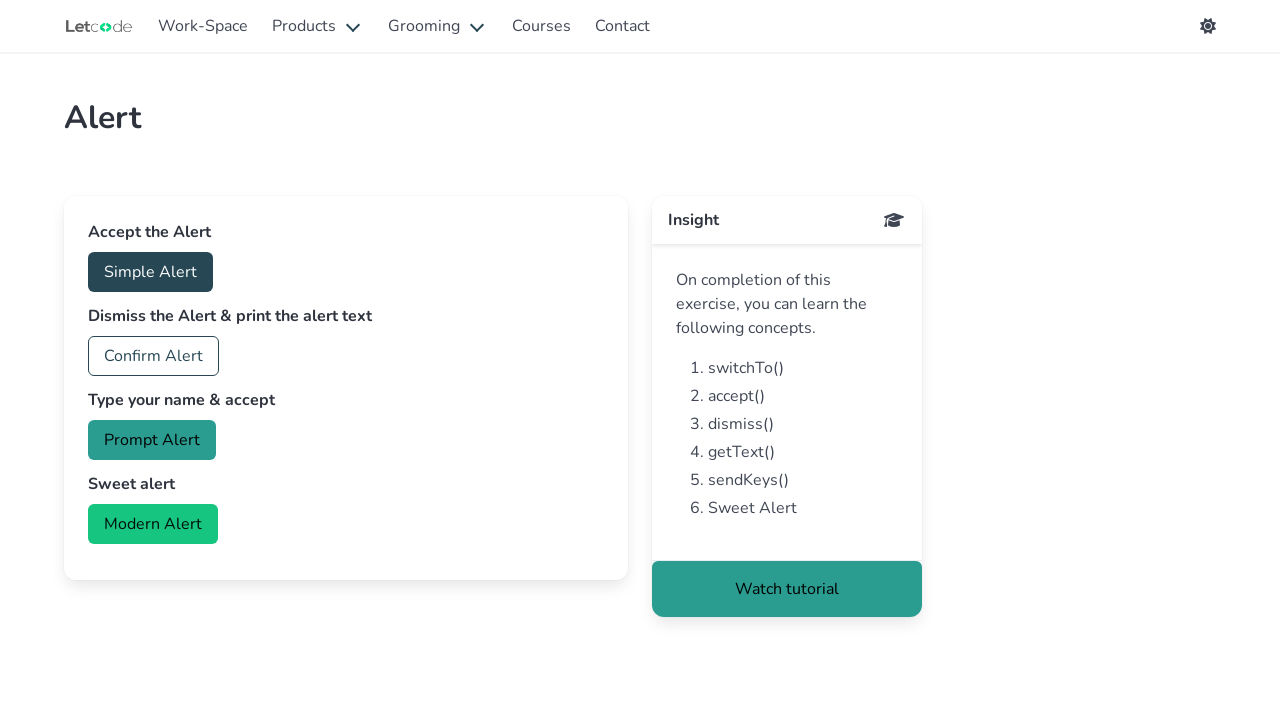

Page fully loaded (domcontentloaded)
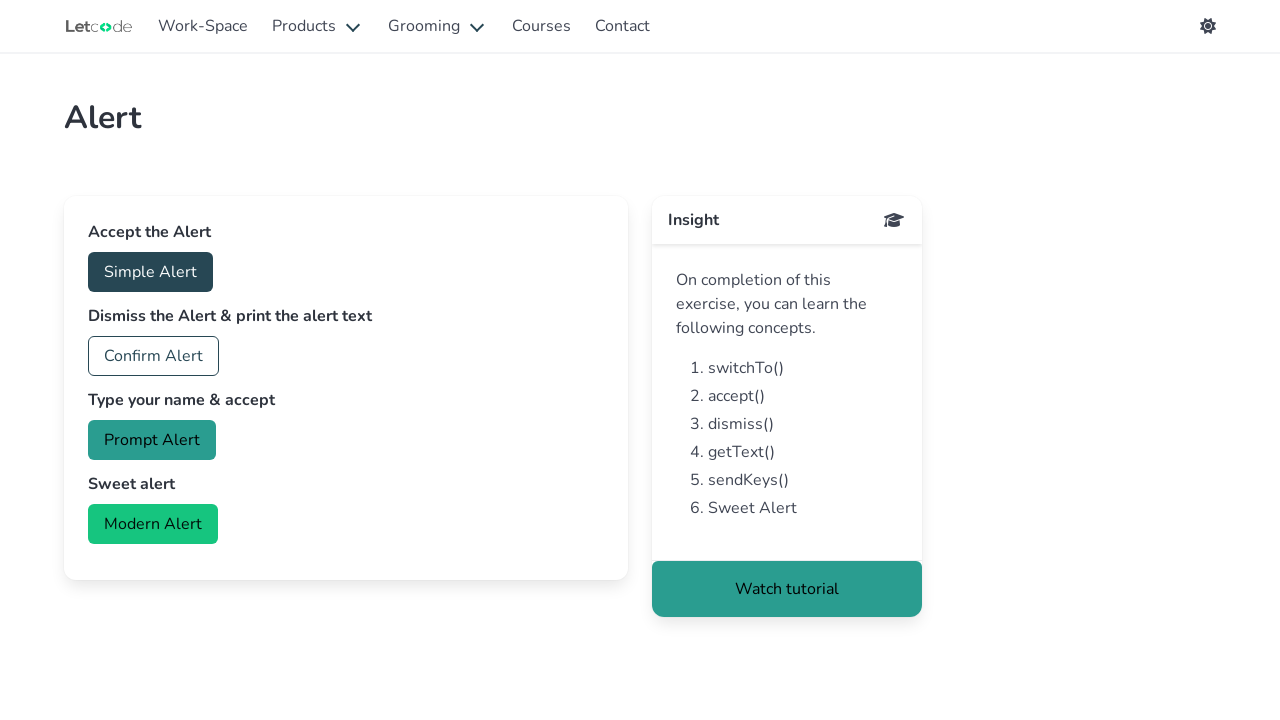

Clicked 'Simple Alert' button to trigger alert dialog at (150, 272) on text=Simple Alert
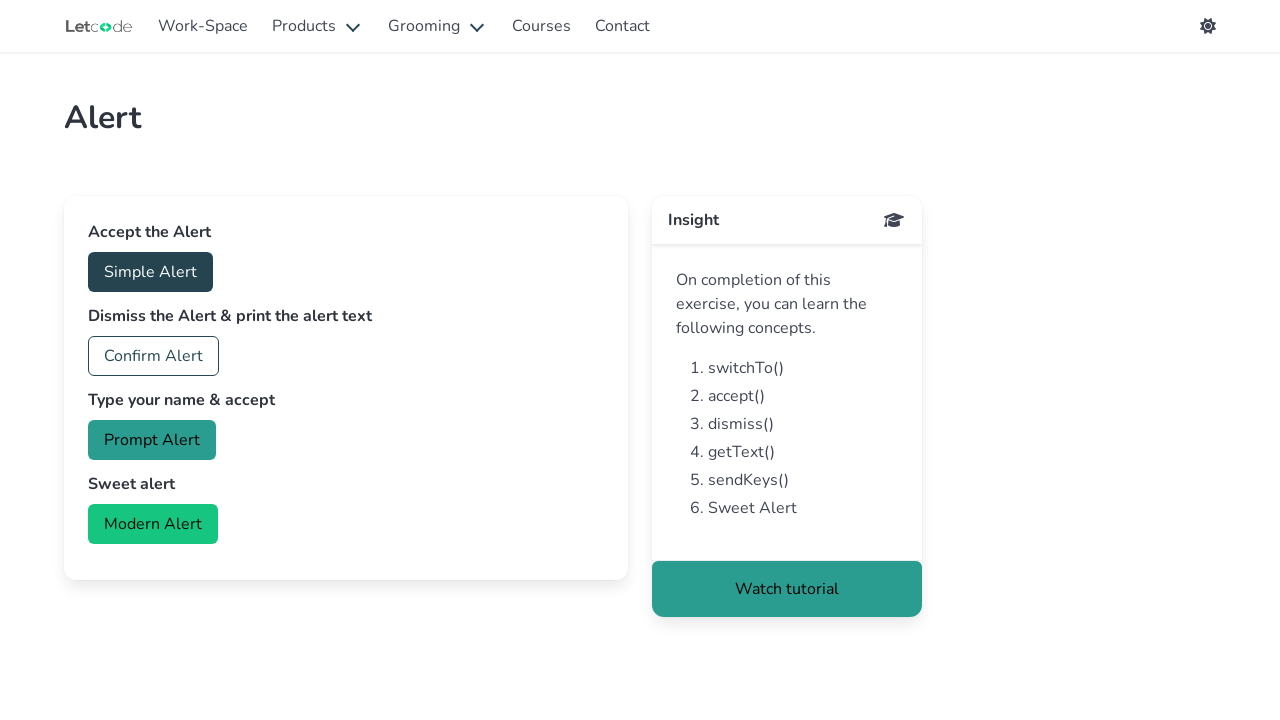

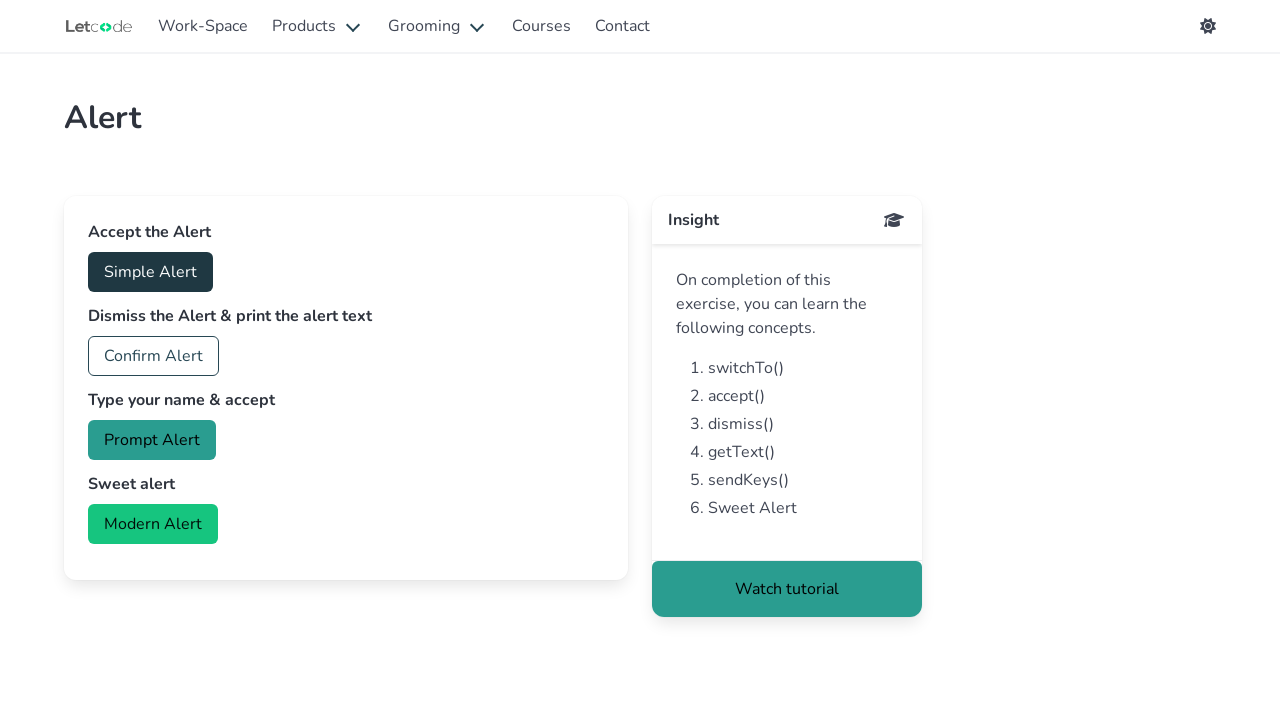